Tests dynamic controls page with explicit waits by clicking Remove button, waiting for "It's gone!" message, then clicking Add button and waiting for "It's back!" message

Starting URL: https://the-internet.herokuapp.com/dynamic_controls

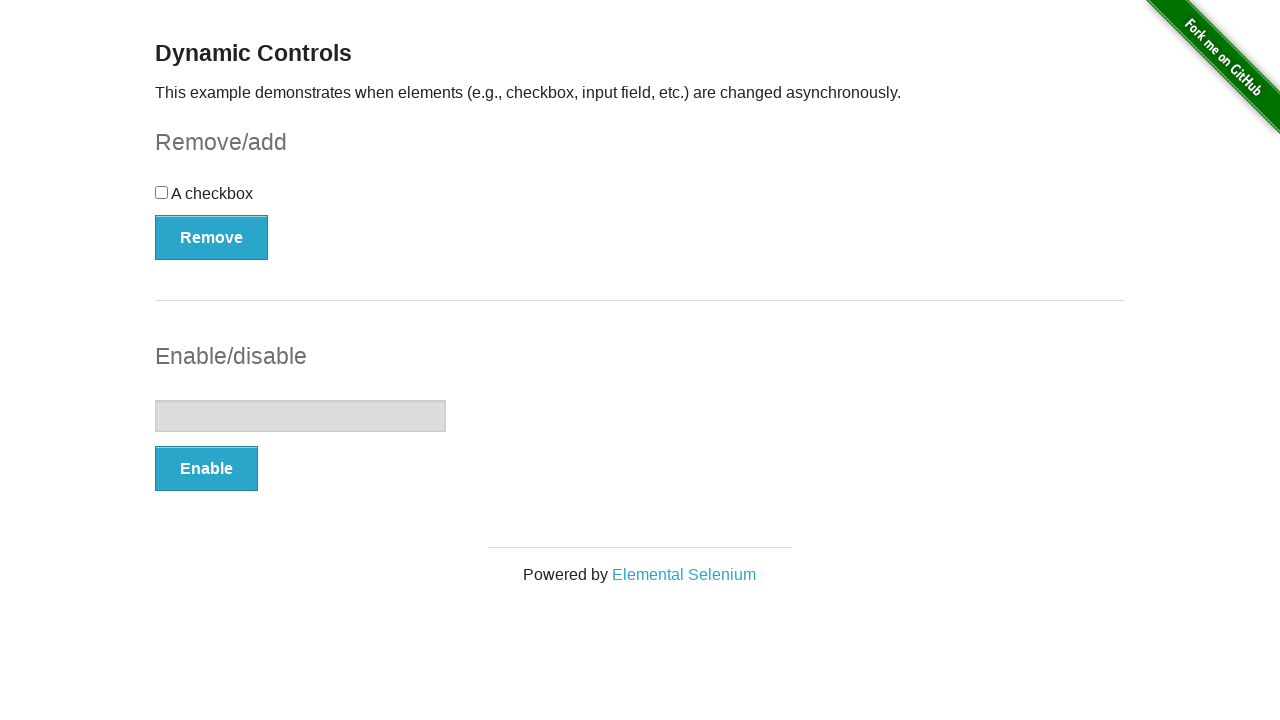

Clicked Remove button at (212, 237) on xpath=//button[text()='Remove']
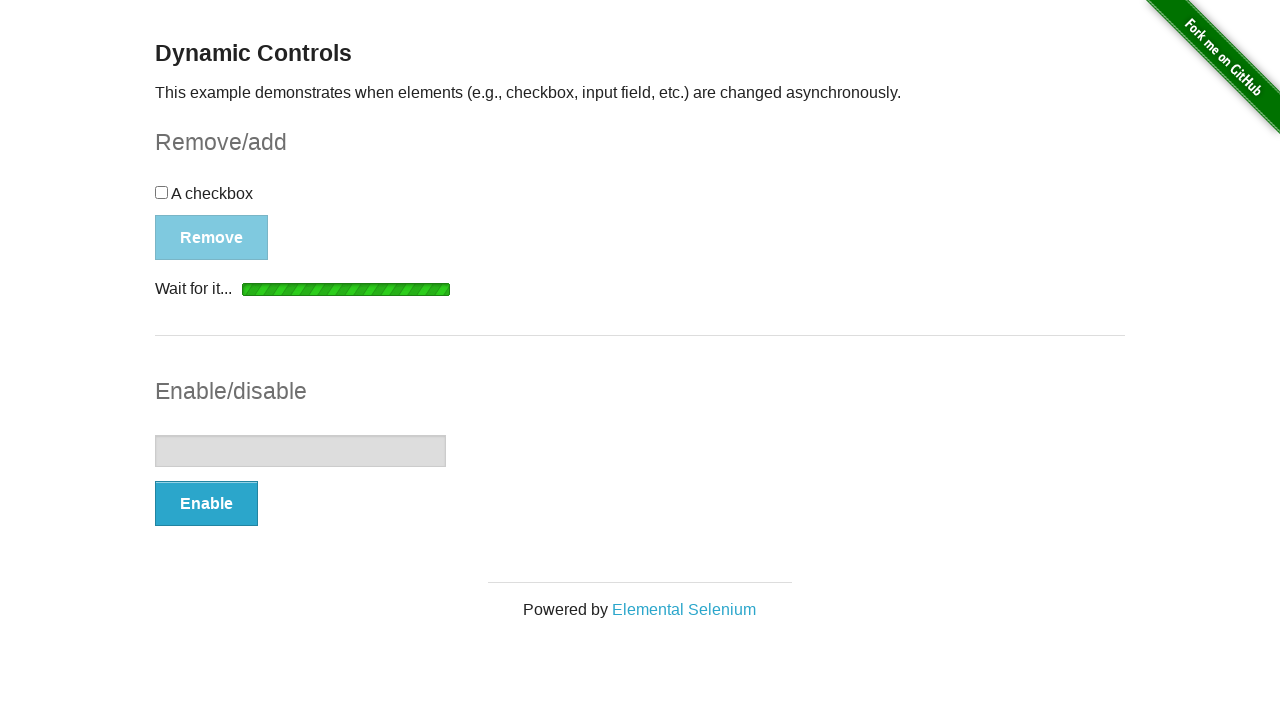

Waited for "It's gone!" message to be visible
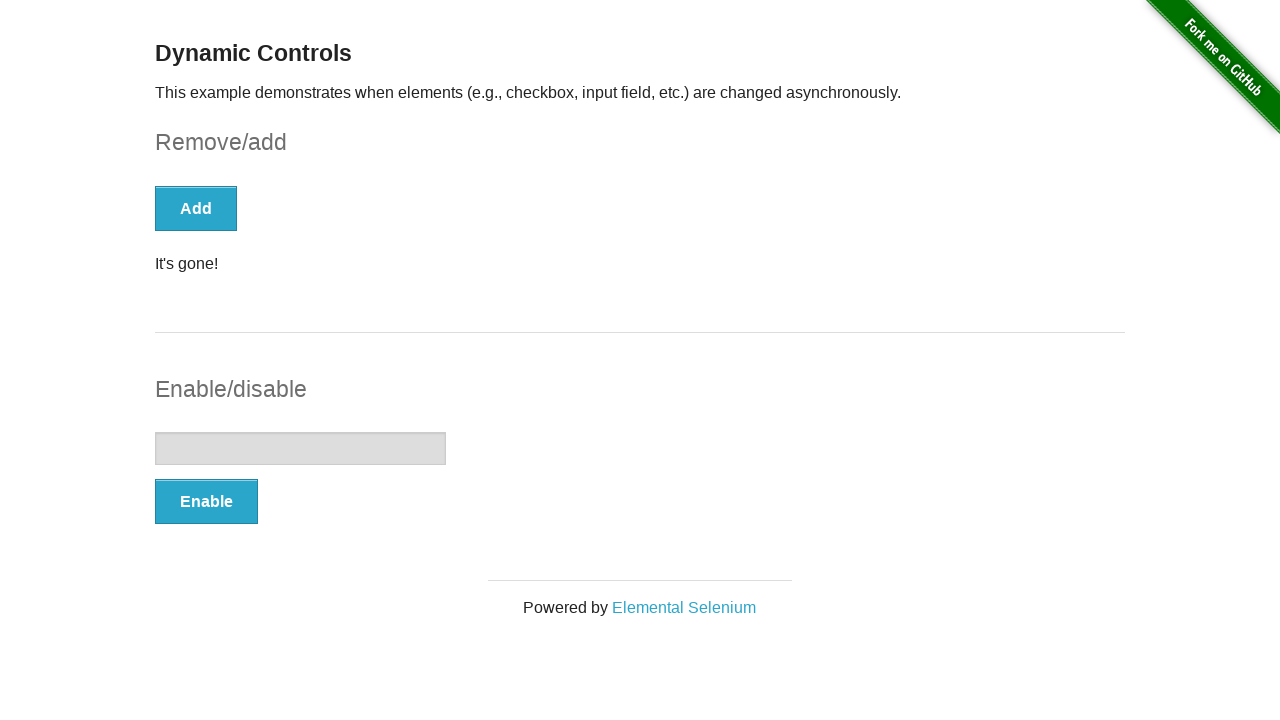

Verified "It's gone!" message is visible
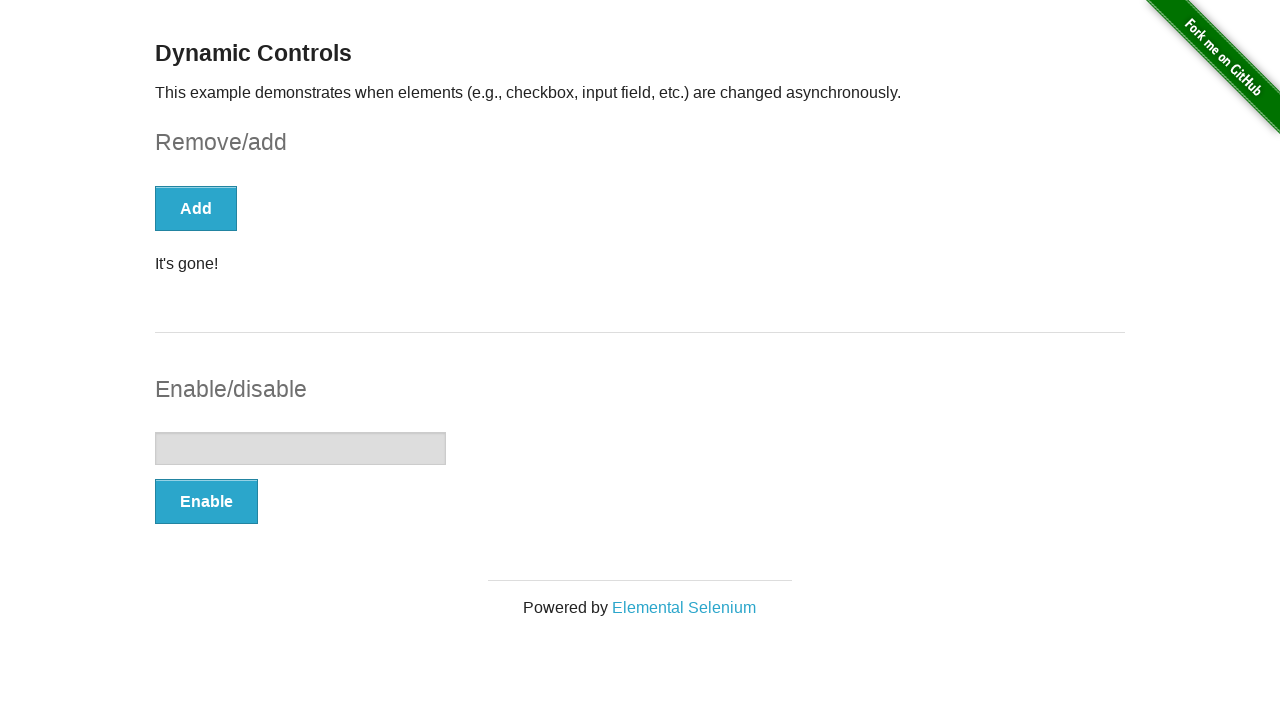

Clicked Add button at (196, 208) on xpath=//*[text()='Add']
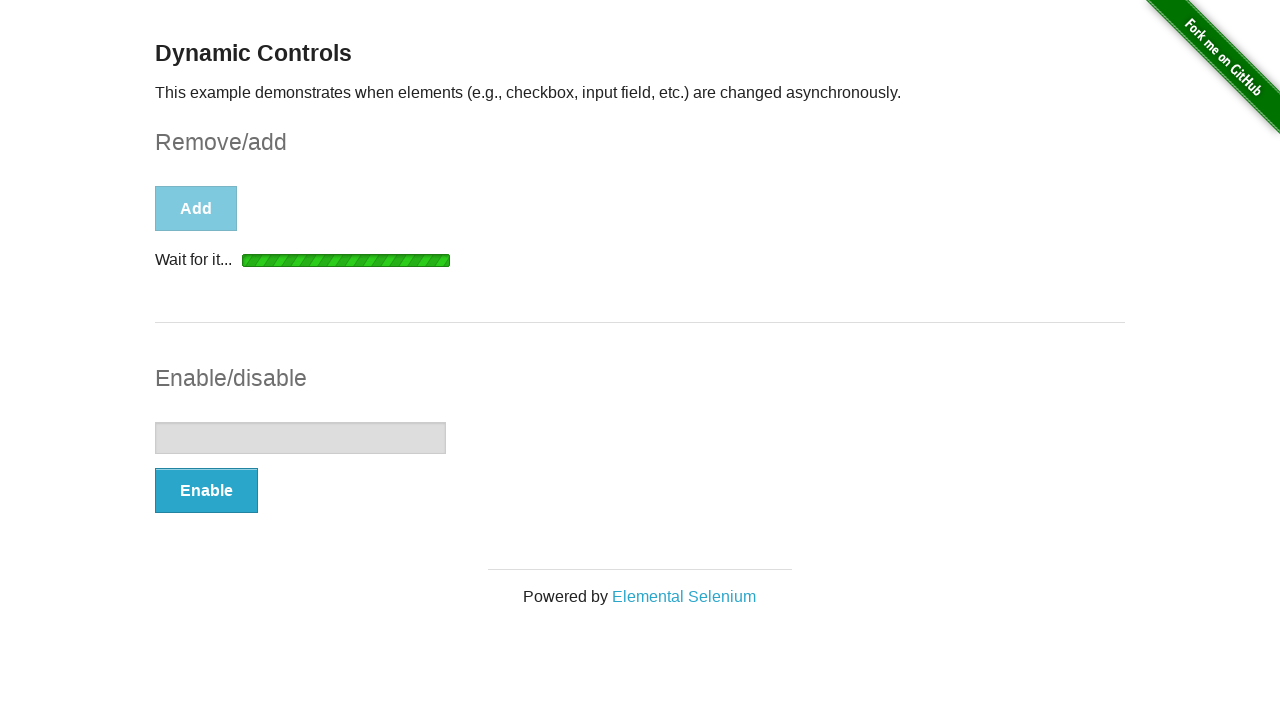

Waited for "It's back!" message to be visible
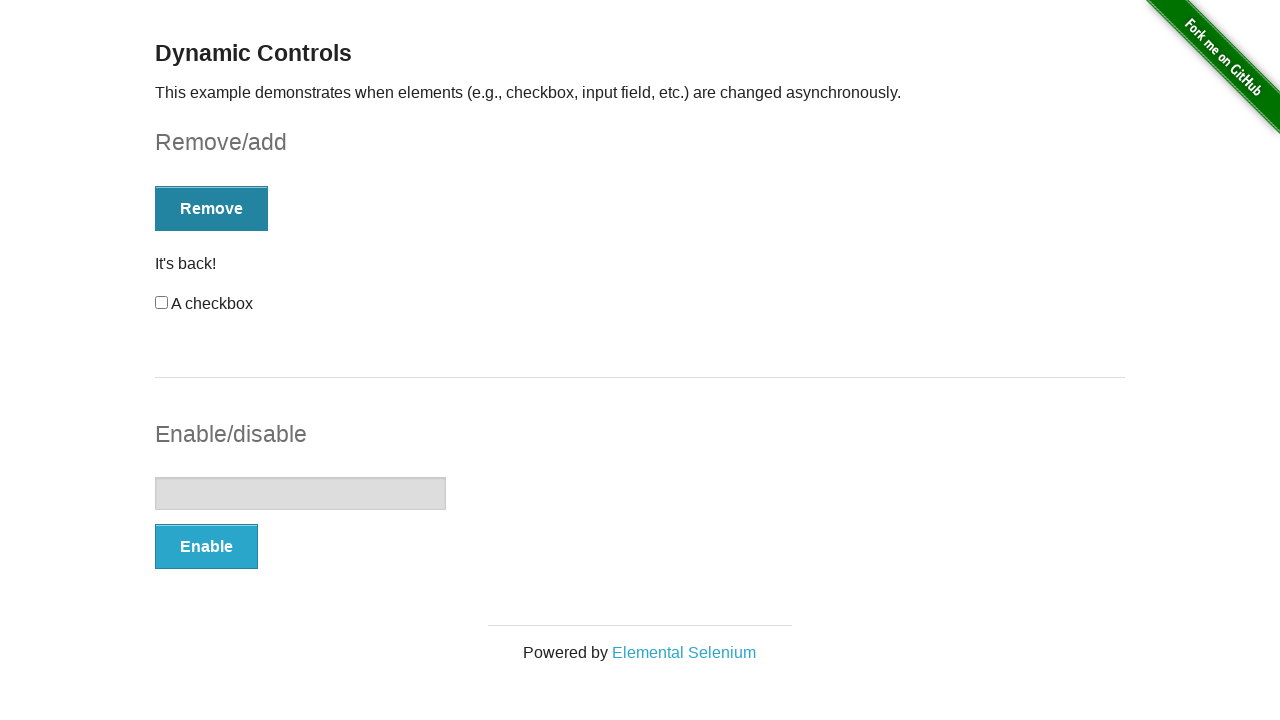

Verified "It's back!" message is visible
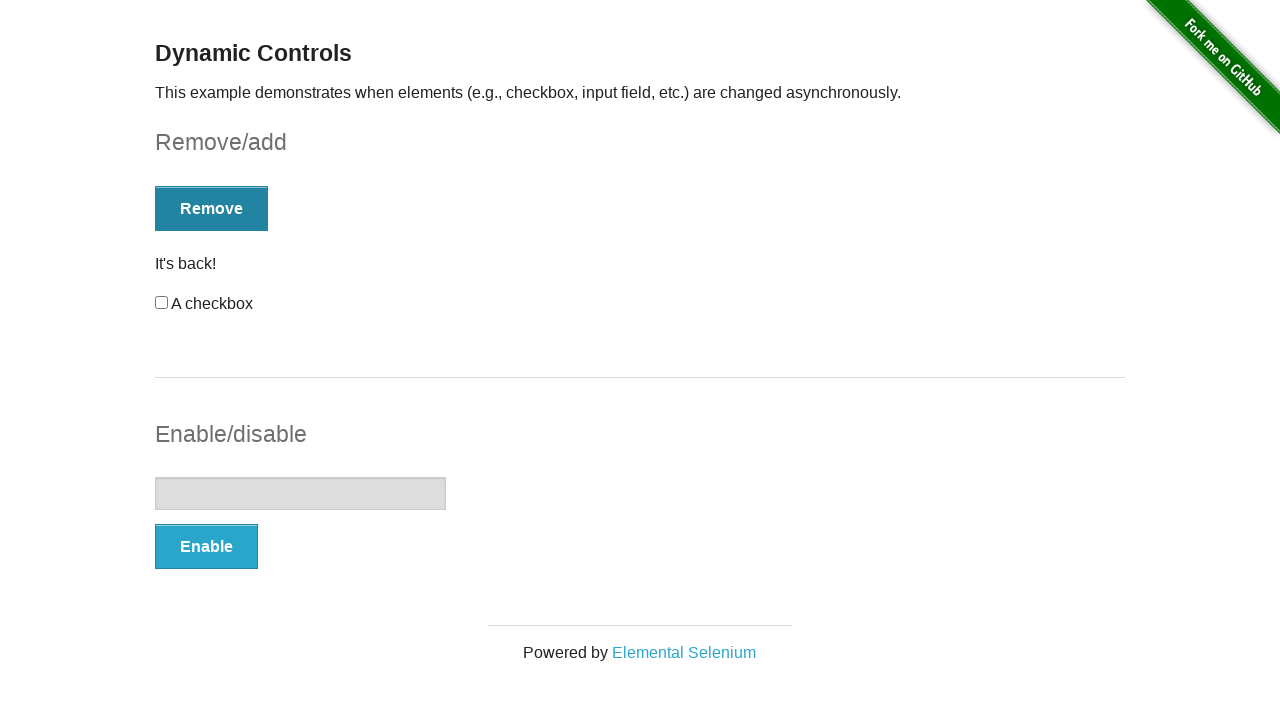

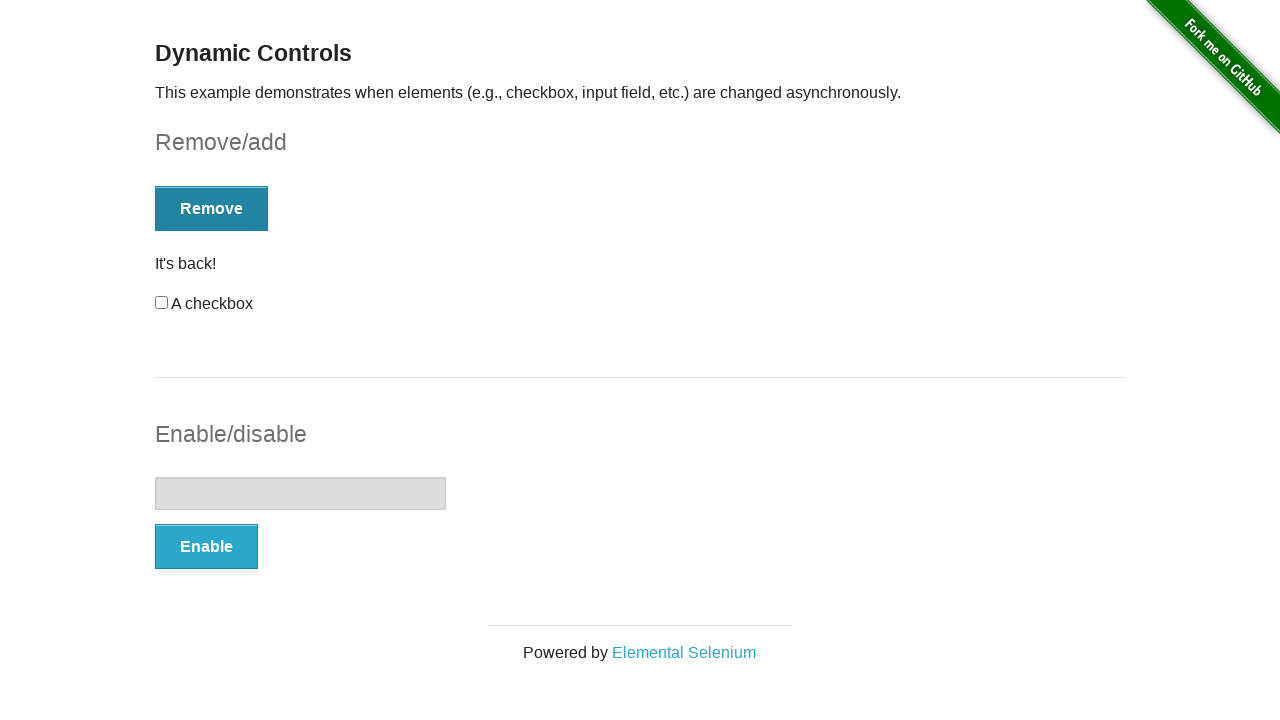